Tests the add/remove elements functionality by clicking the "Add Element" button 5 times and verifying that Delete buttons are created

Starting URL: http://the-internet.herokuapp.com/add_remove_elements/

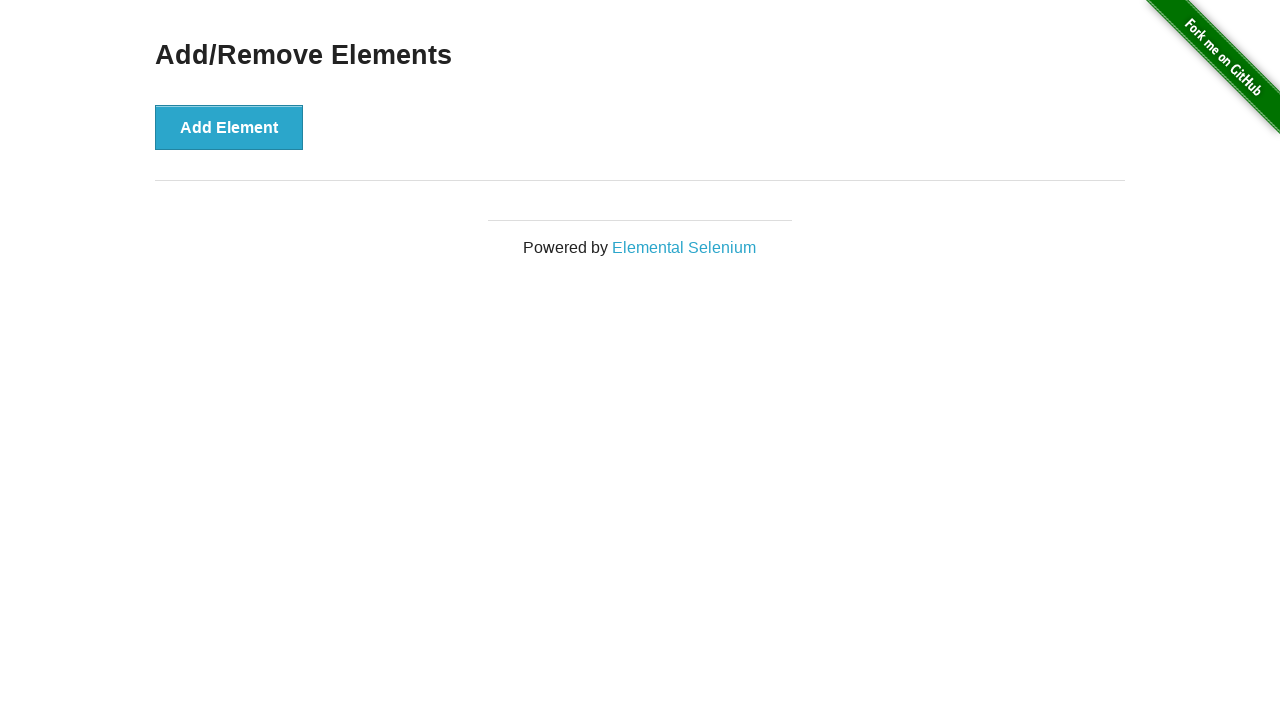

Clicked 'Add Element' button at (229, 127) on xpath=//button[text()="Add Element"]
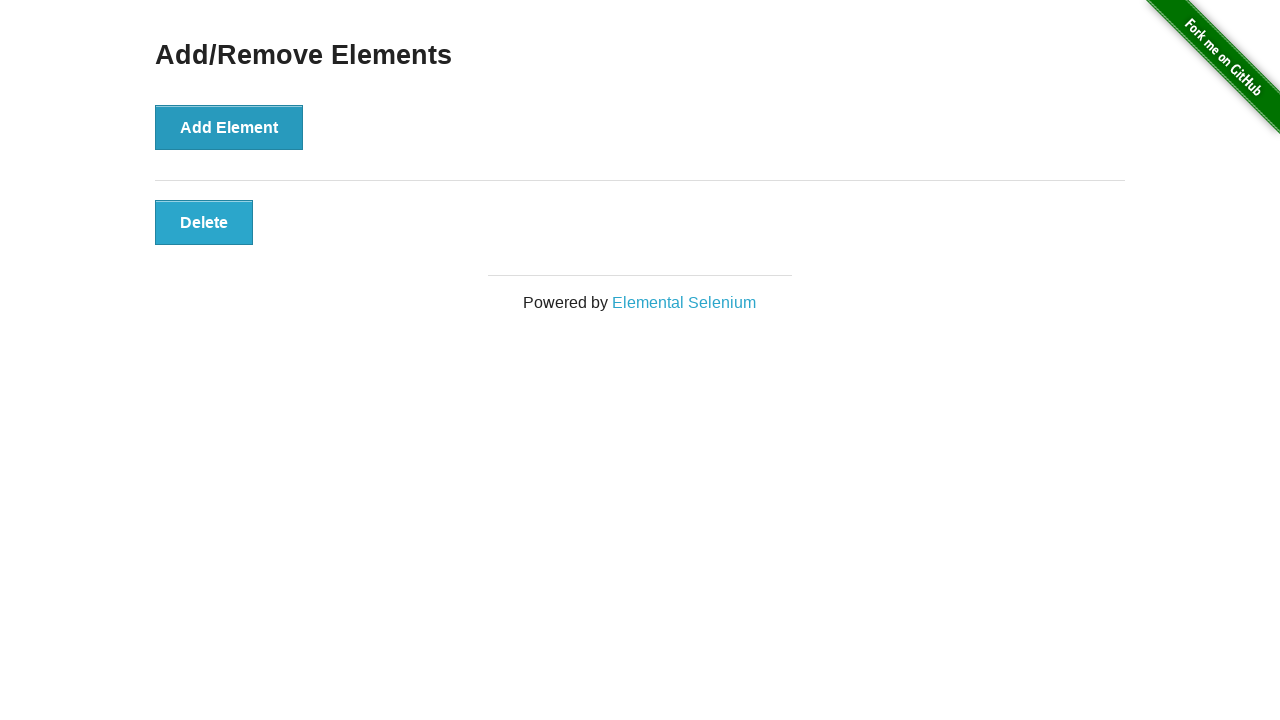

Waited 500ms between clicks
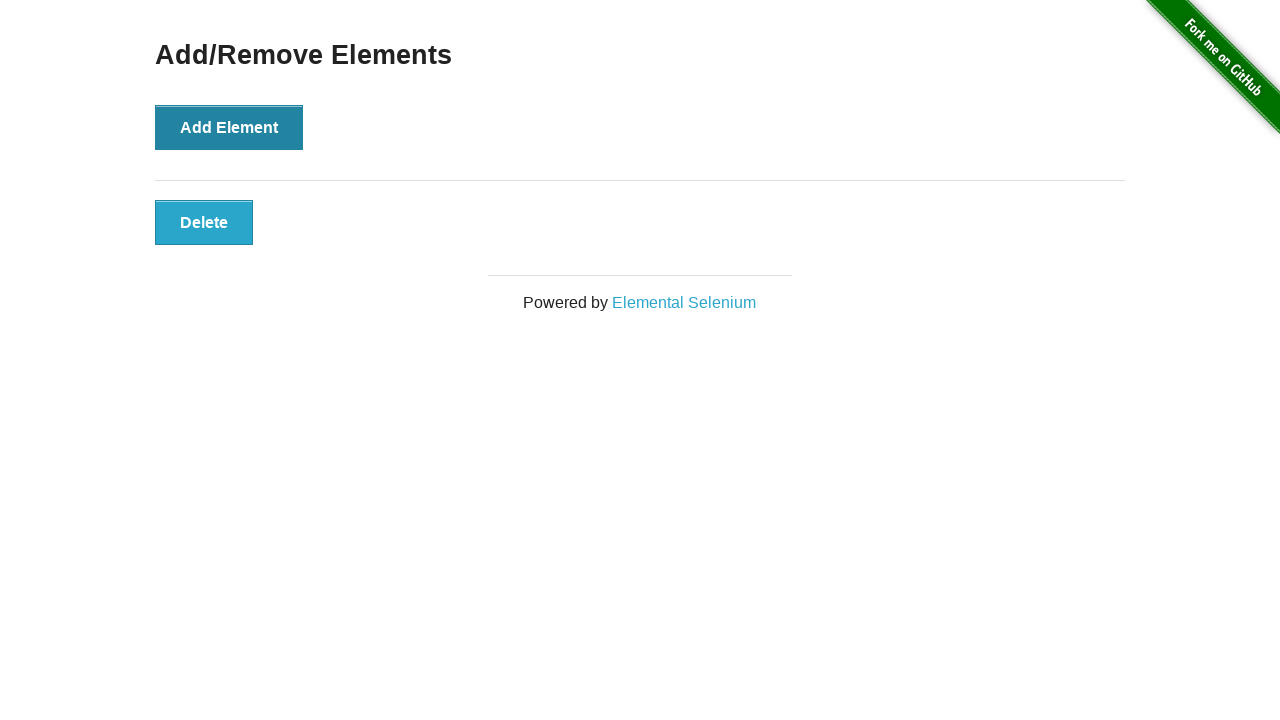

Clicked 'Add Element' button at (229, 127) on xpath=//button[text()="Add Element"]
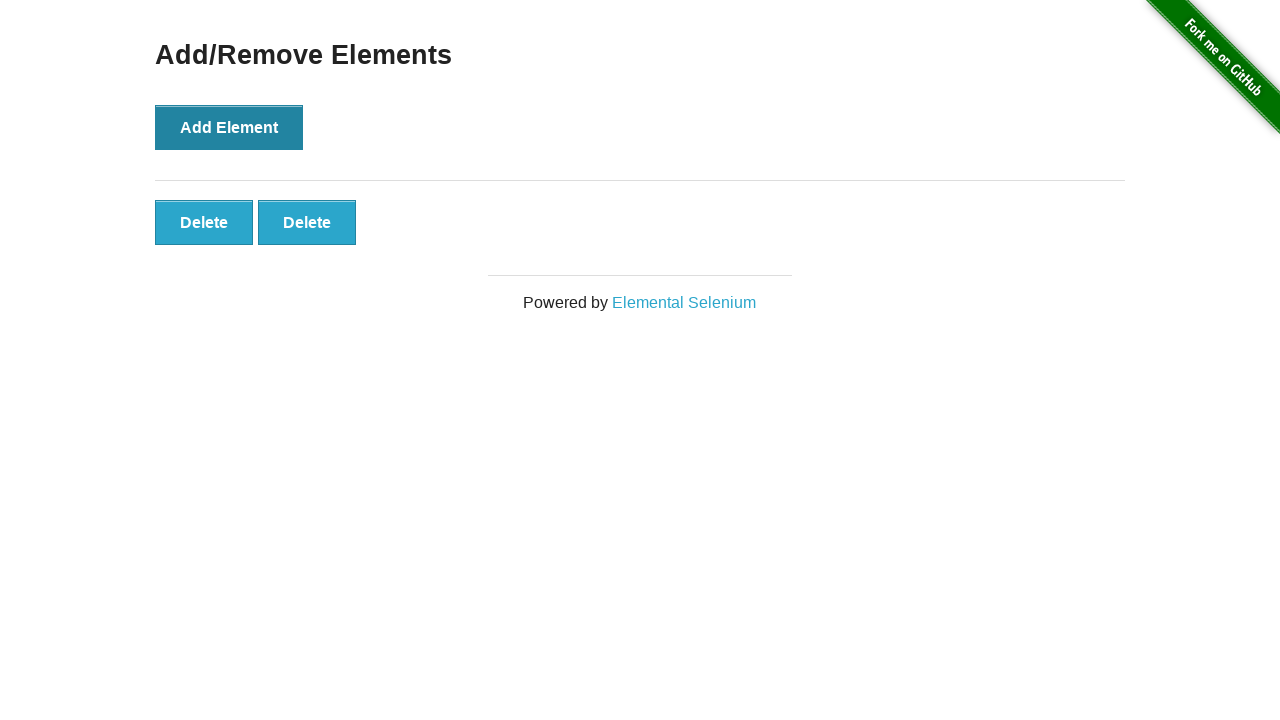

Waited 500ms between clicks
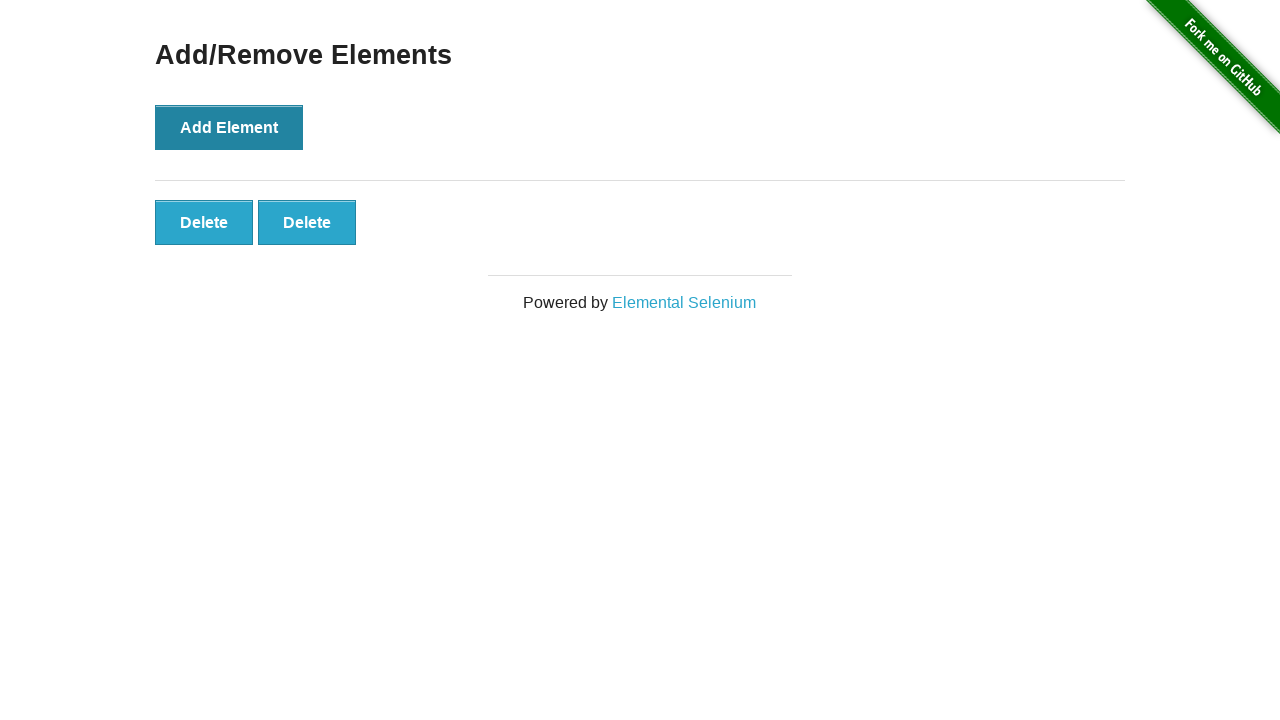

Clicked 'Add Element' button at (229, 127) on xpath=//button[text()="Add Element"]
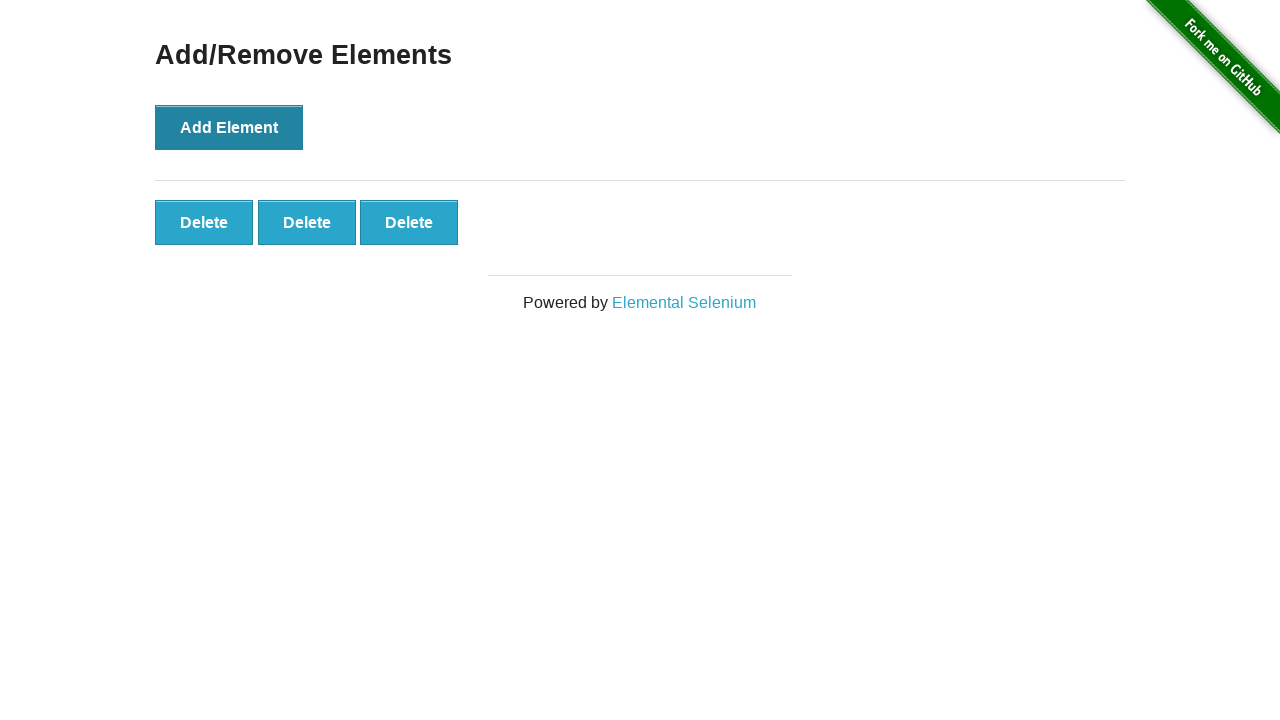

Waited 500ms between clicks
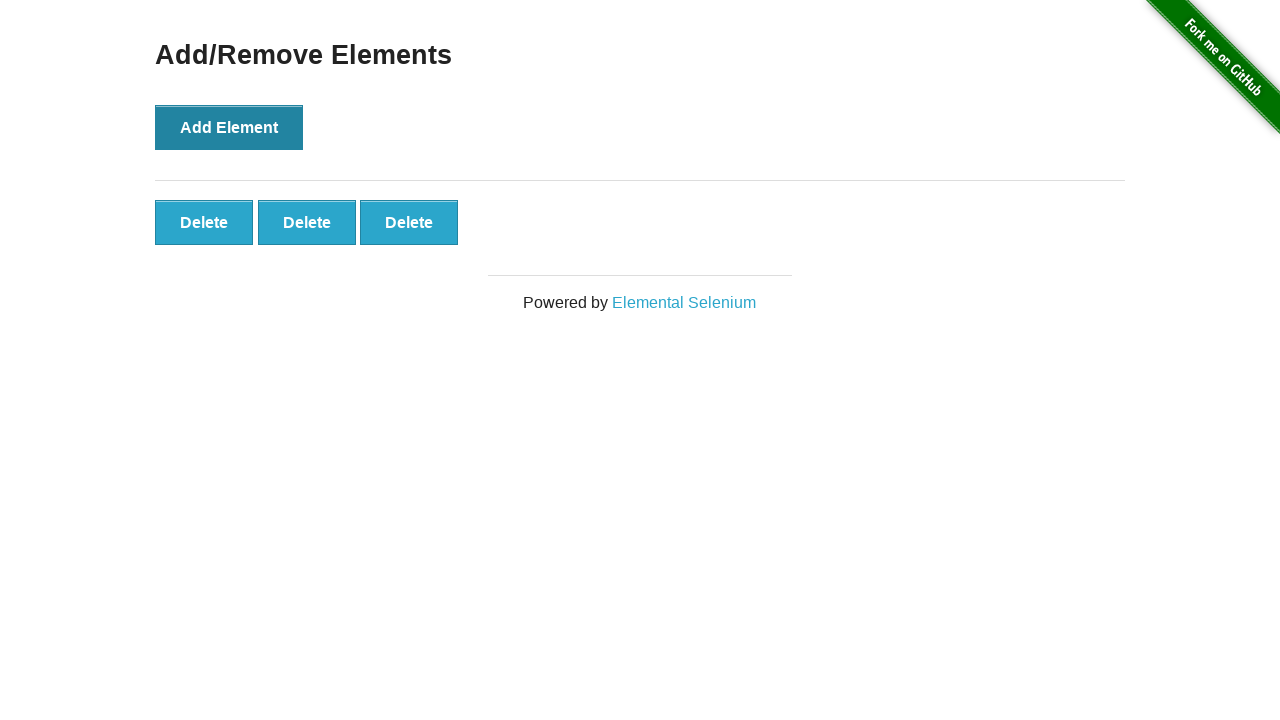

Clicked 'Add Element' button at (229, 127) on xpath=//button[text()="Add Element"]
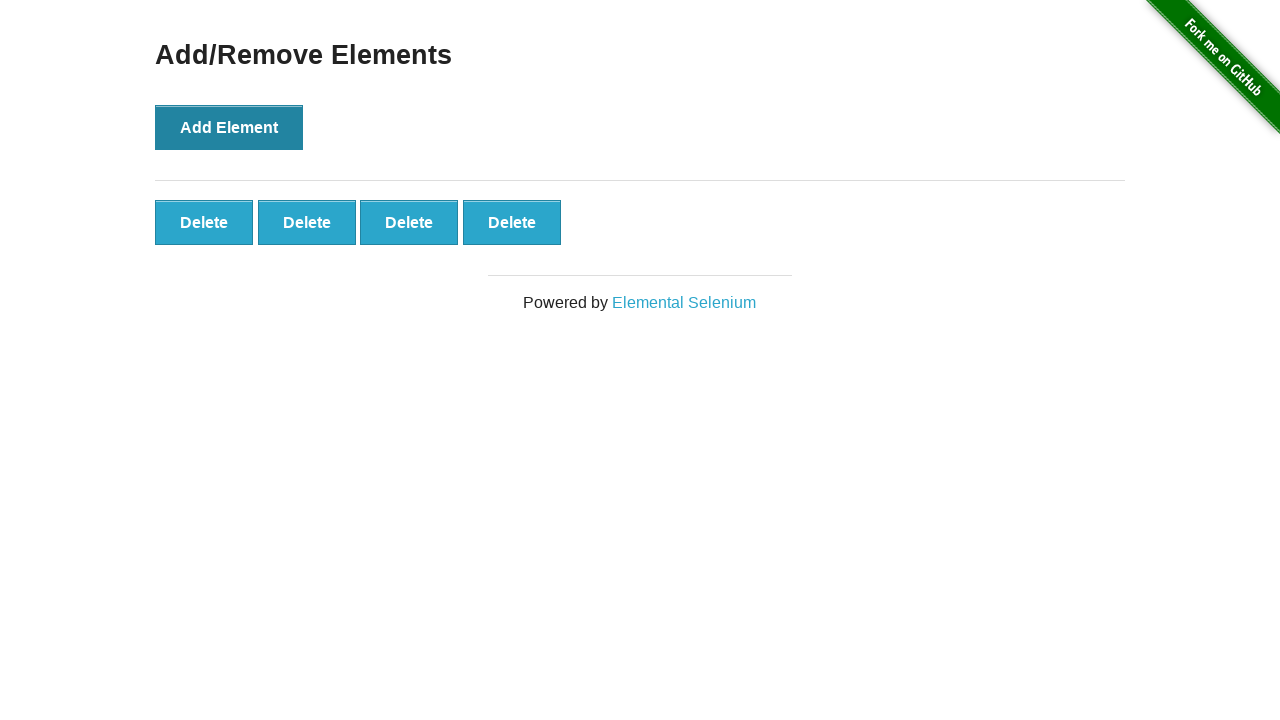

Waited 500ms between clicks
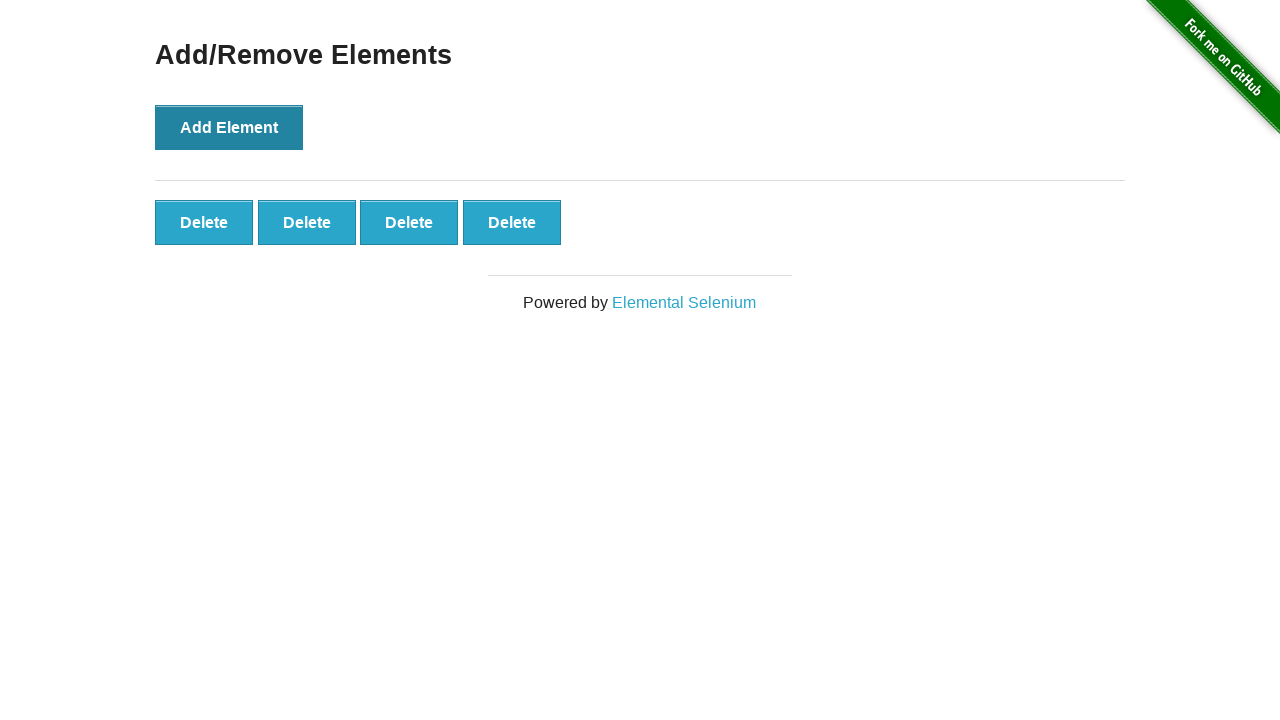

Clicked 'Add Element' button at (229, 127) on xpath=//button[text()="Add Element"]
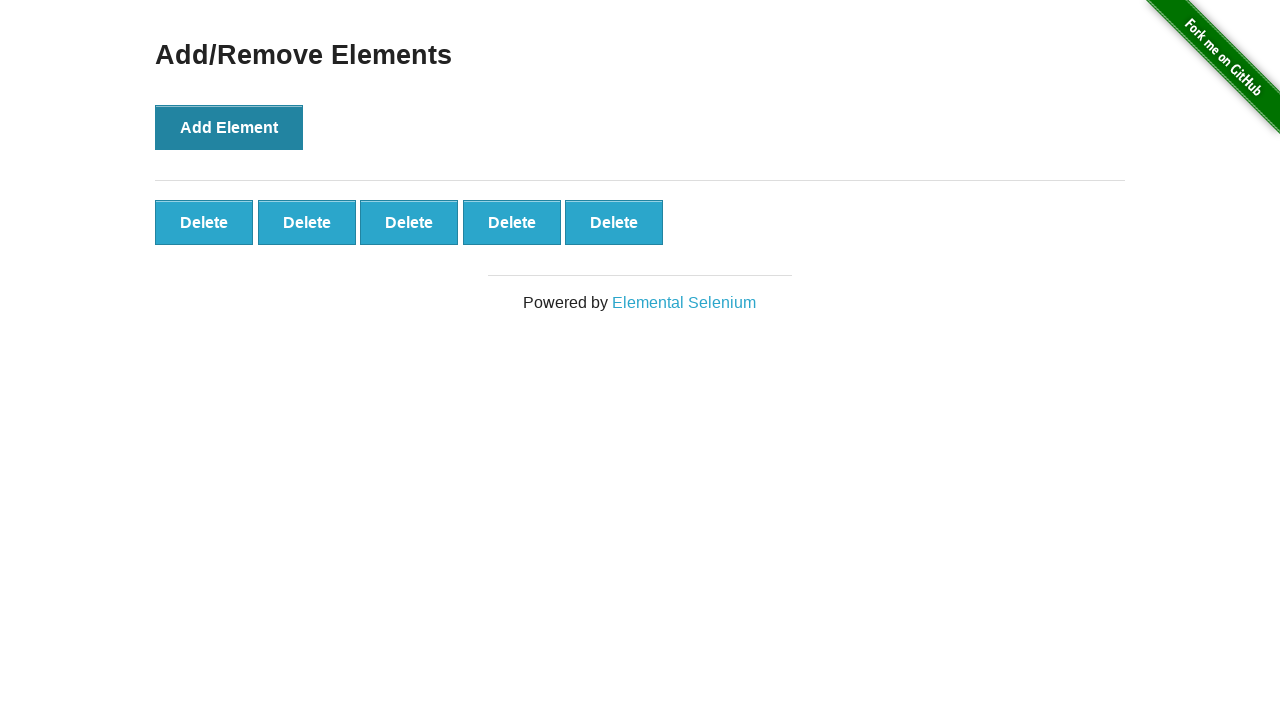

Waited 500ms between clicks
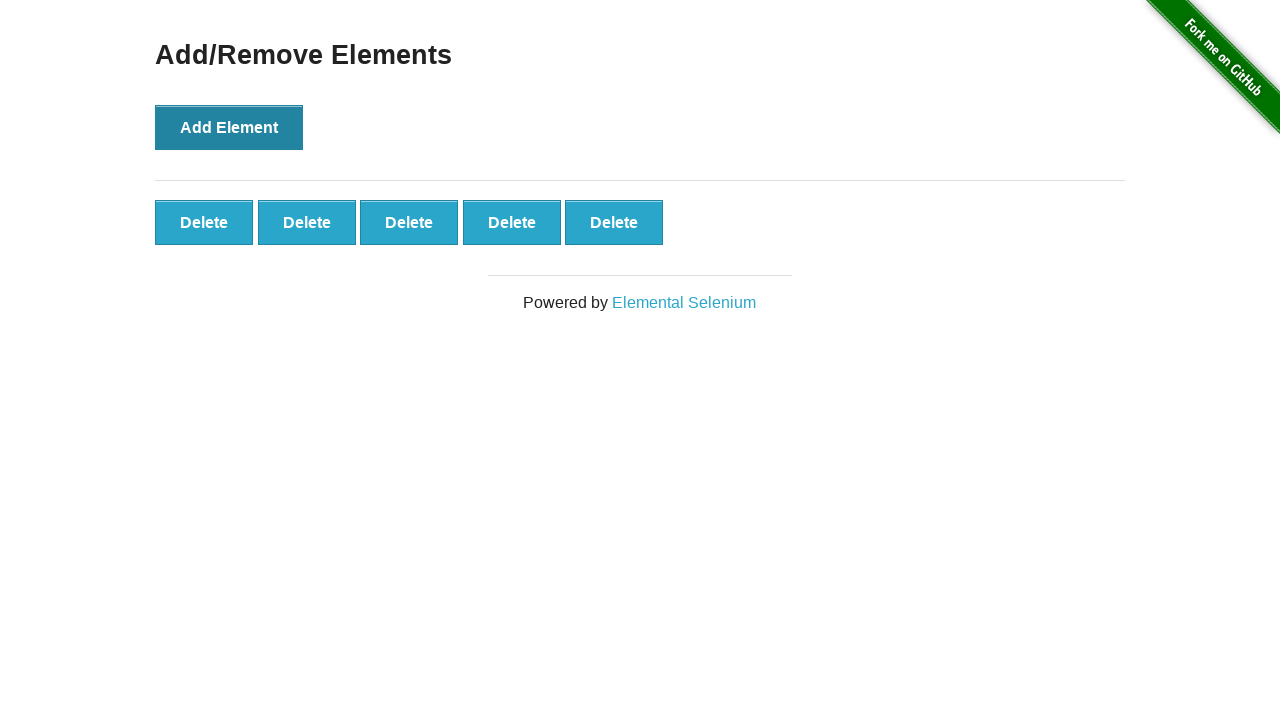

Delete buttons appeared
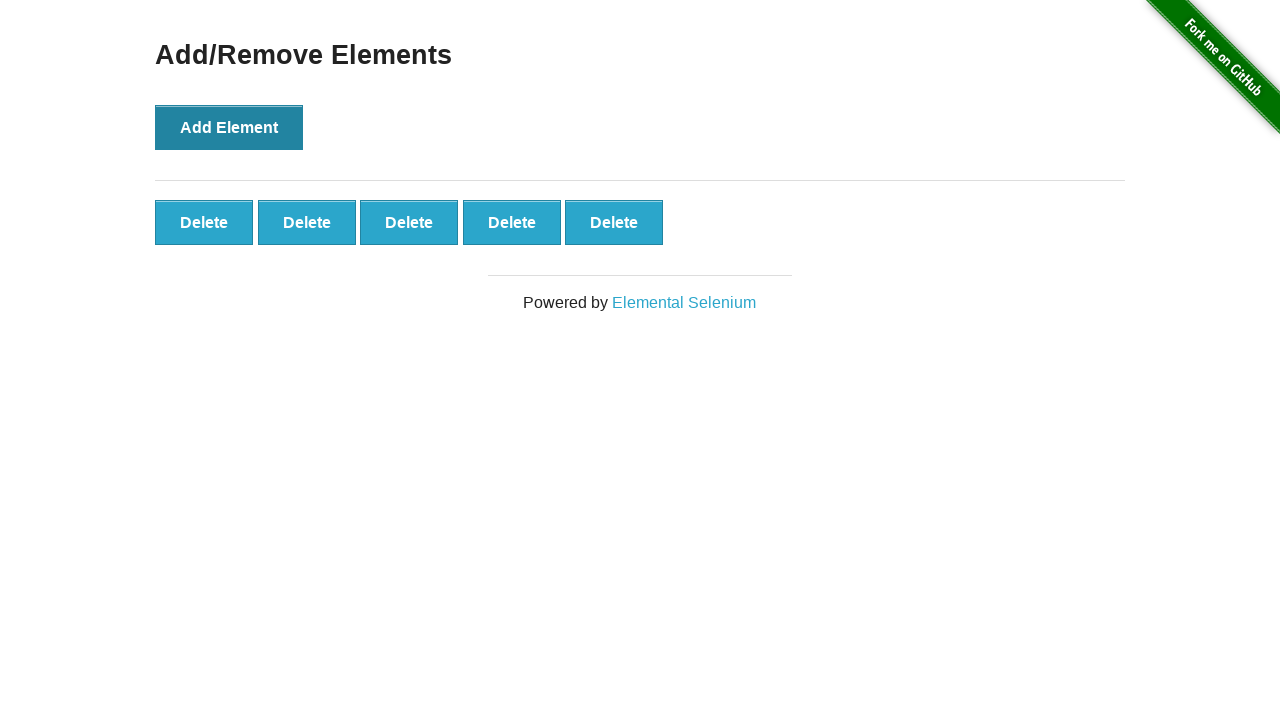

Located all Delete buttons
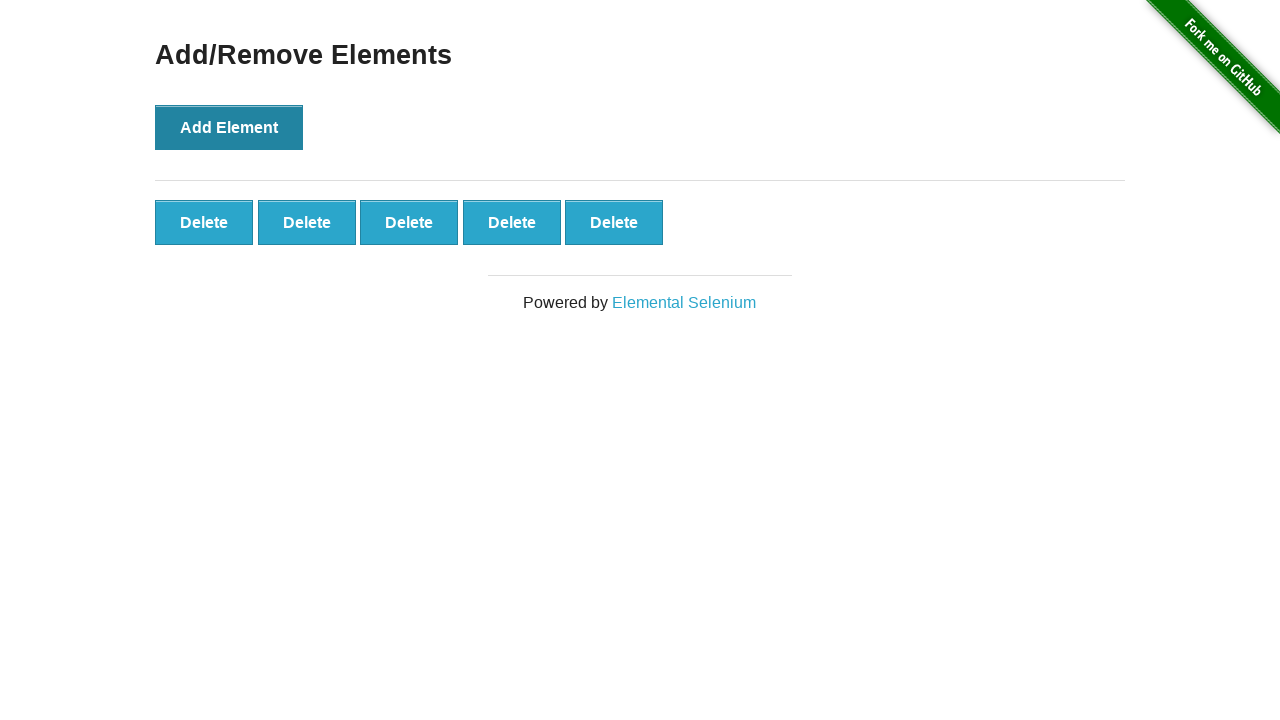

Verified that exactly 5 Delete buttons were created
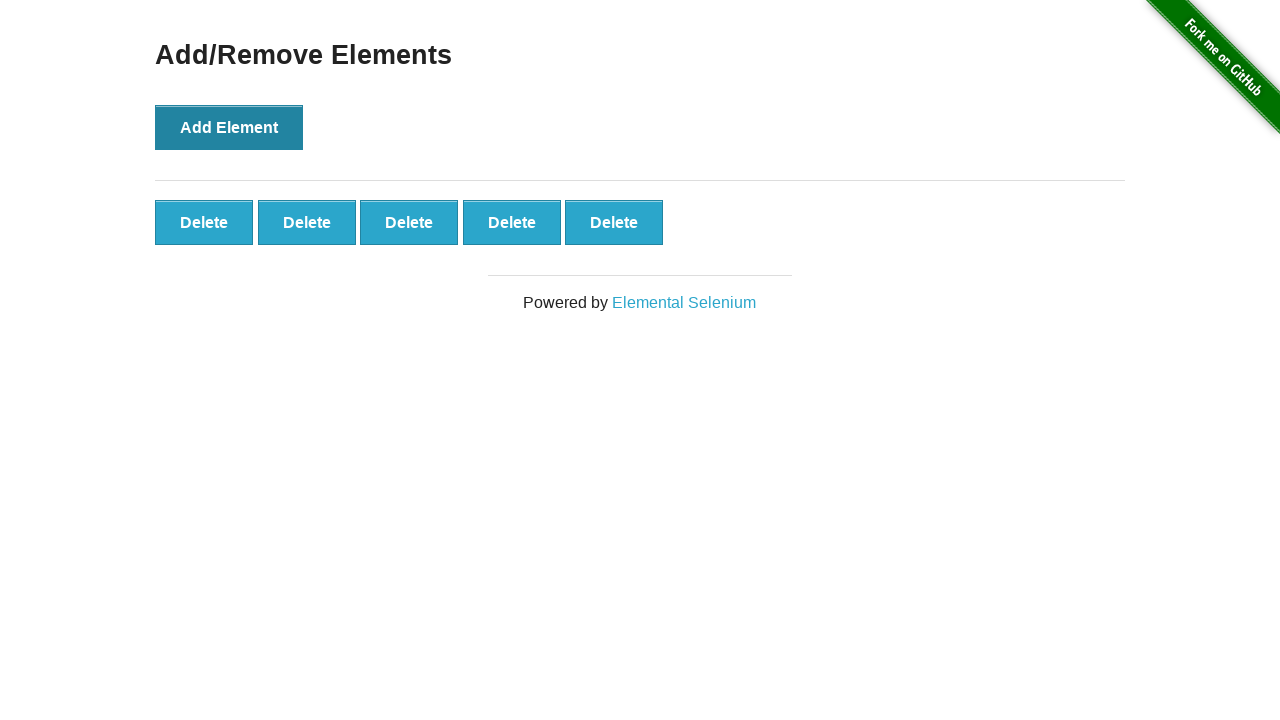

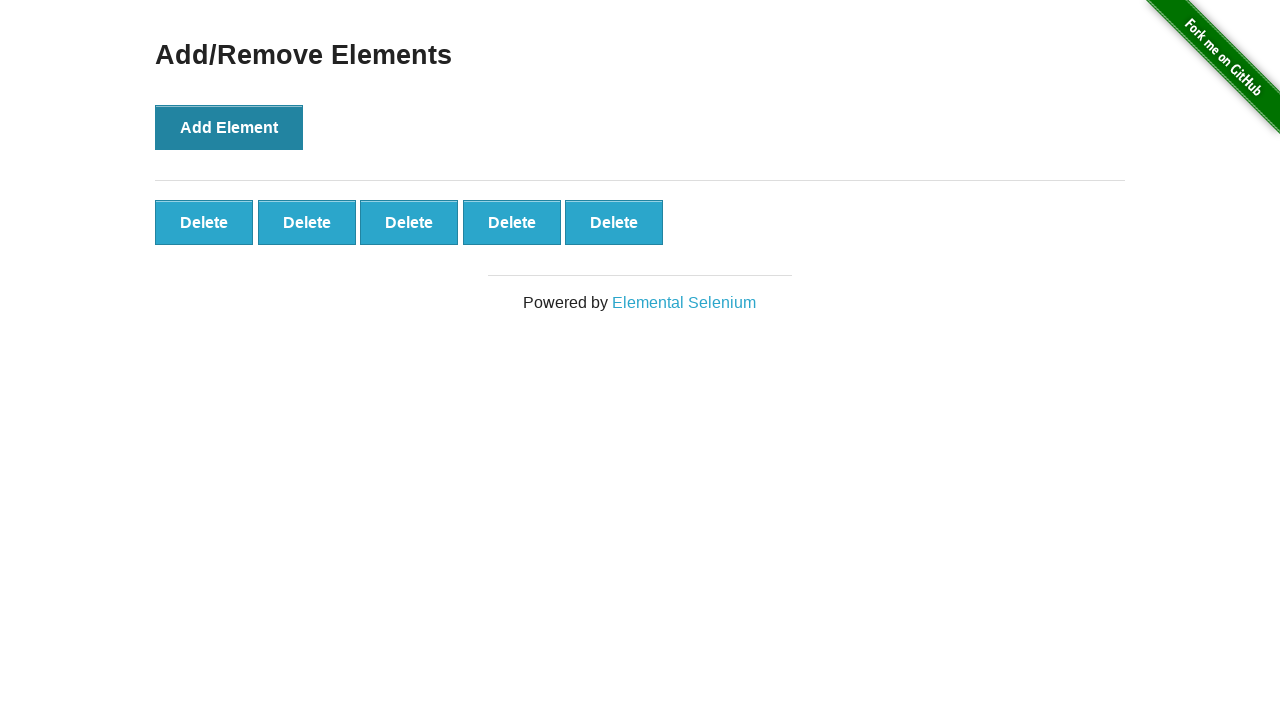